Tests a registration form by filling in all required fields (marked with asterisk) and verifying successful registration message appears after submission.

Starting URL: http://suninjuly.github.io/registration2.html

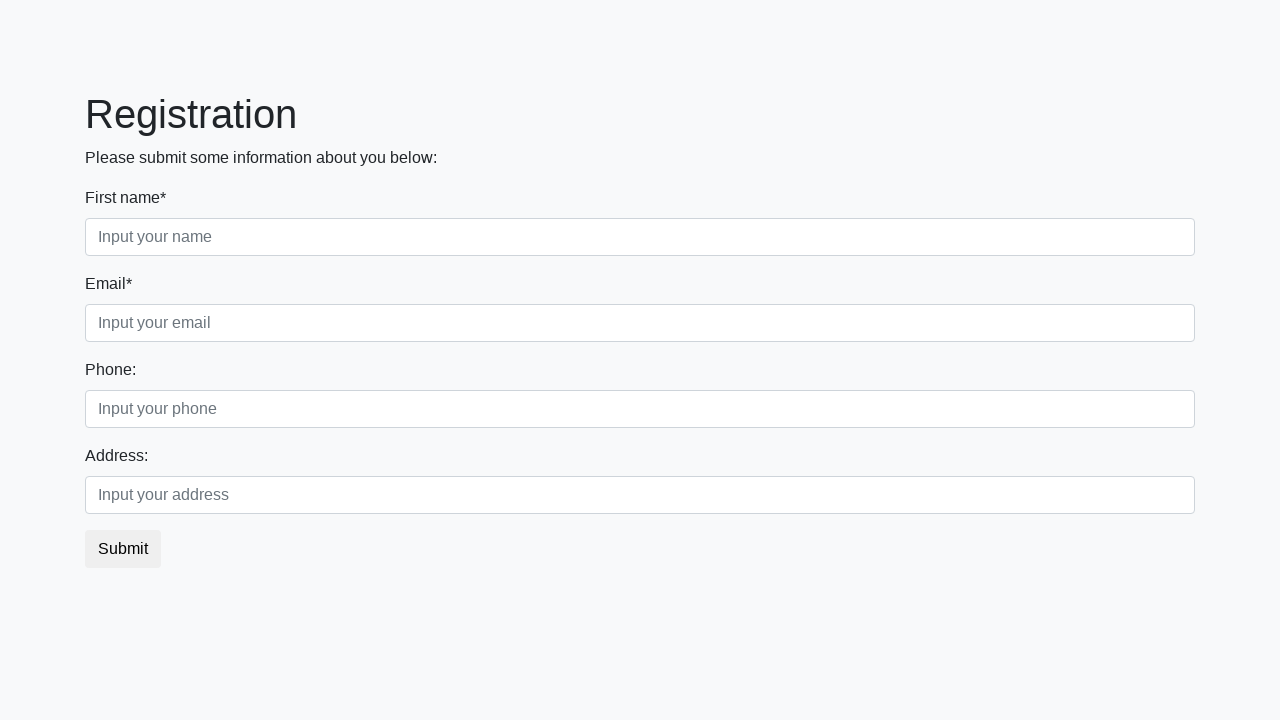

Located all label elements on registration form
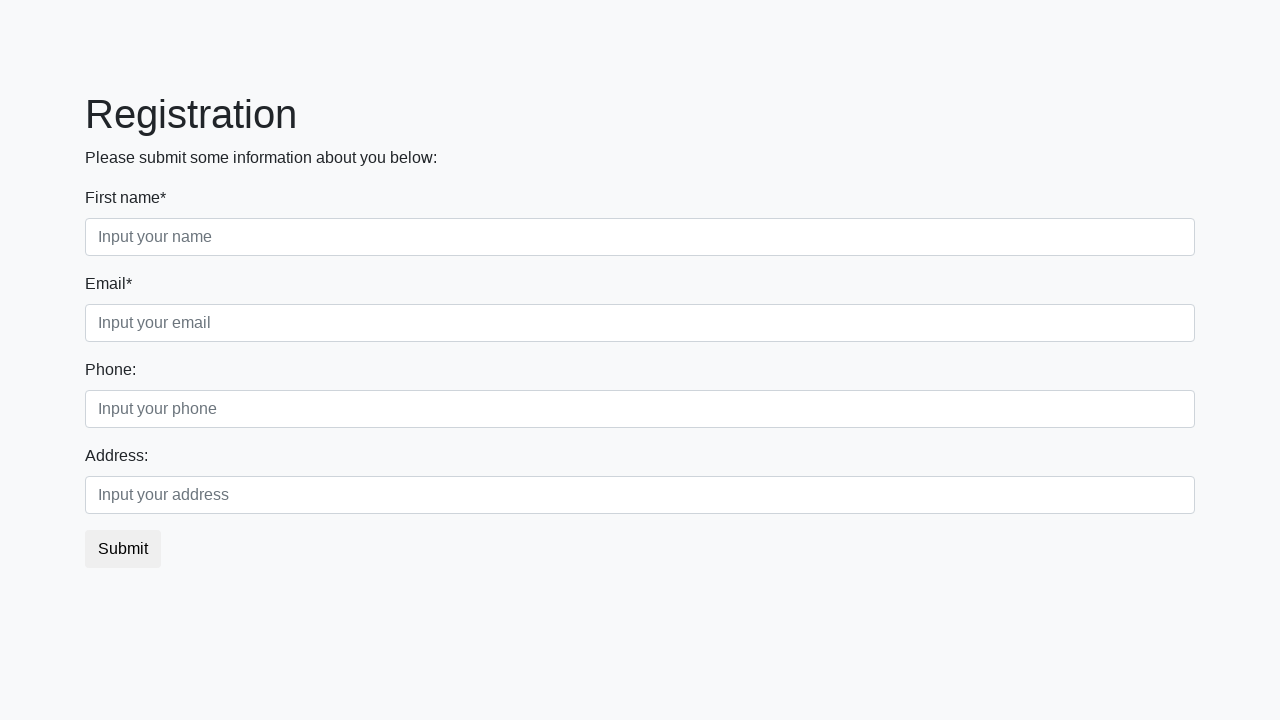

Located all input elements on registration form
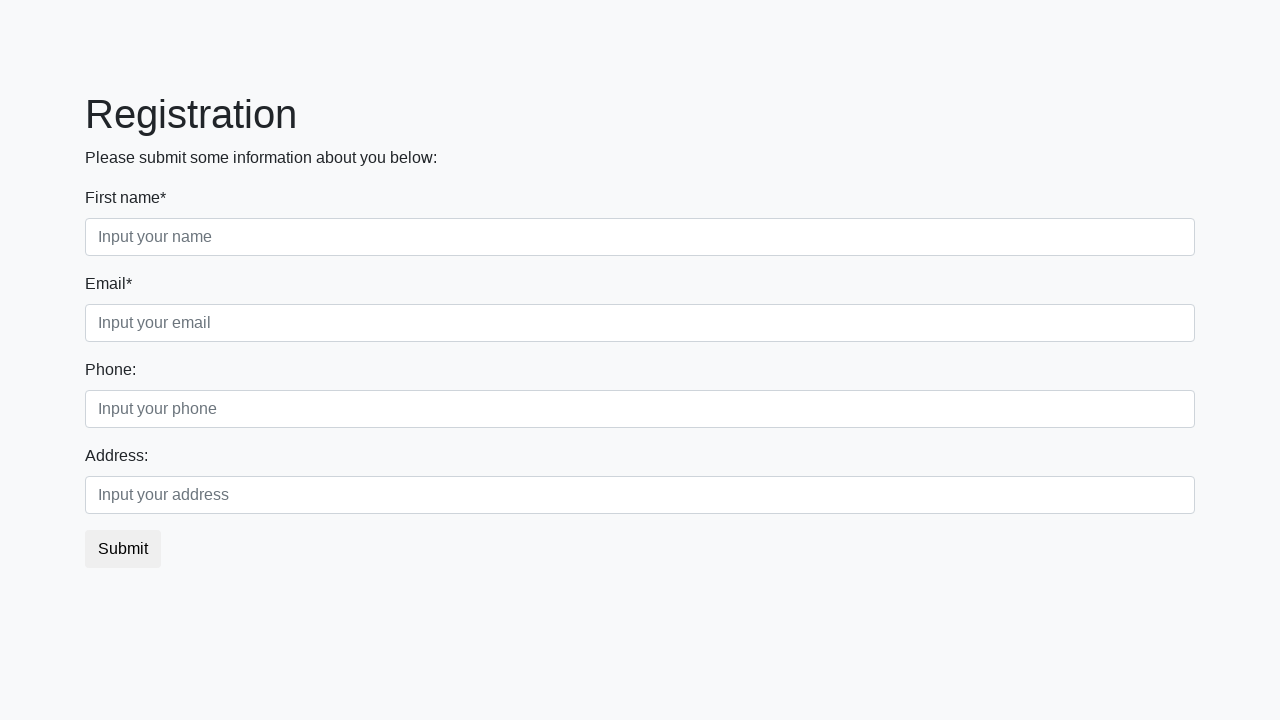

Filled required field 'First name*' with 'TestValue123' on input >> nth=0
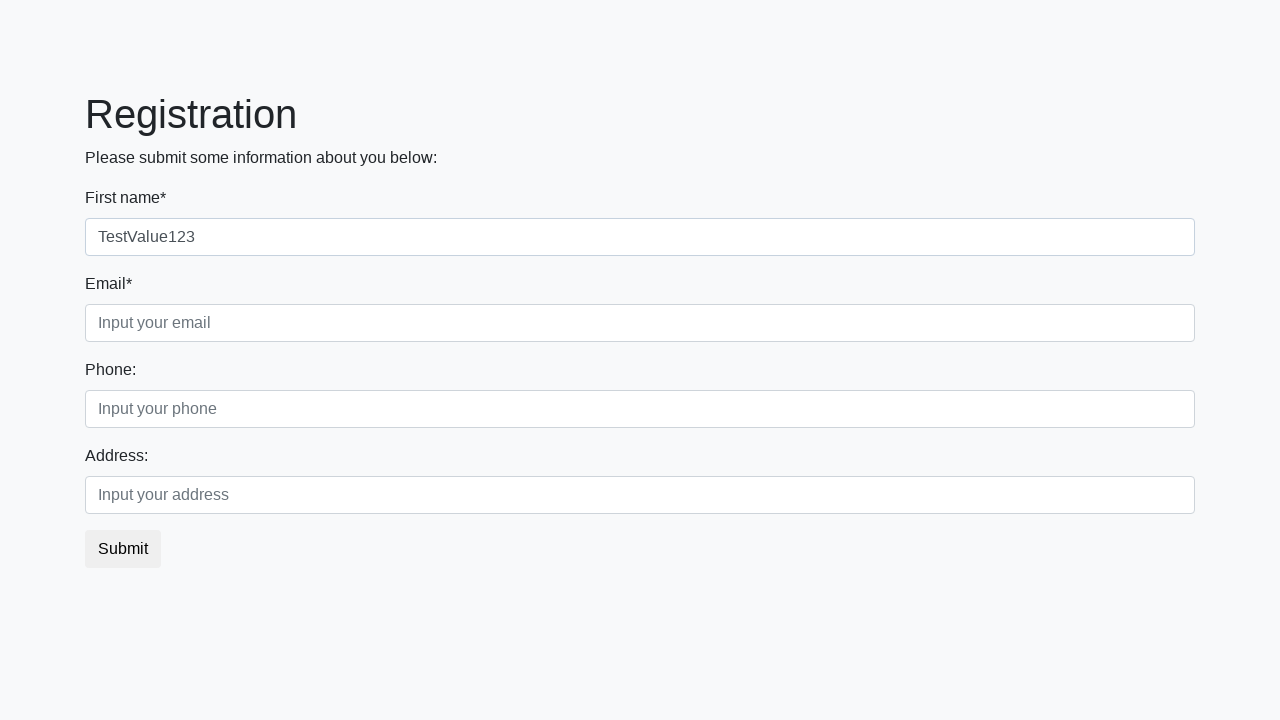

Filled required field 'Email*' with 'TestValue123' on input >> nth=1
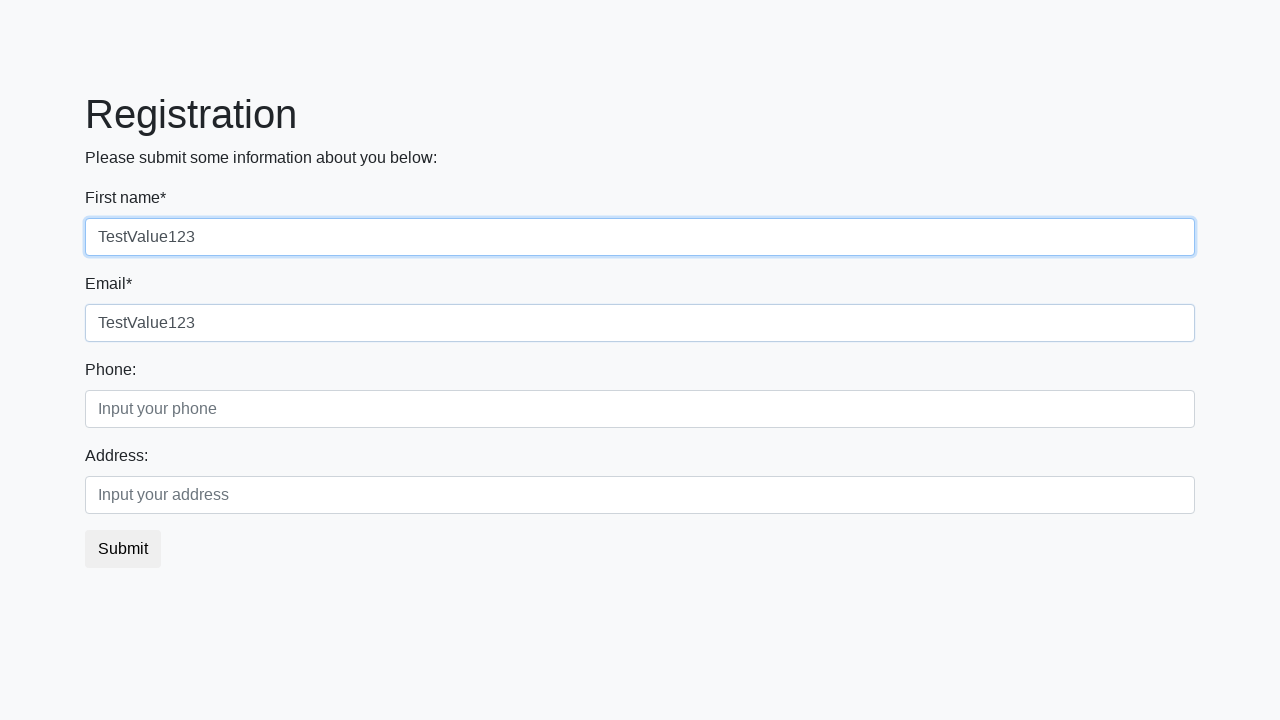

Clicked submit button to register at (123, 549) on button.btn
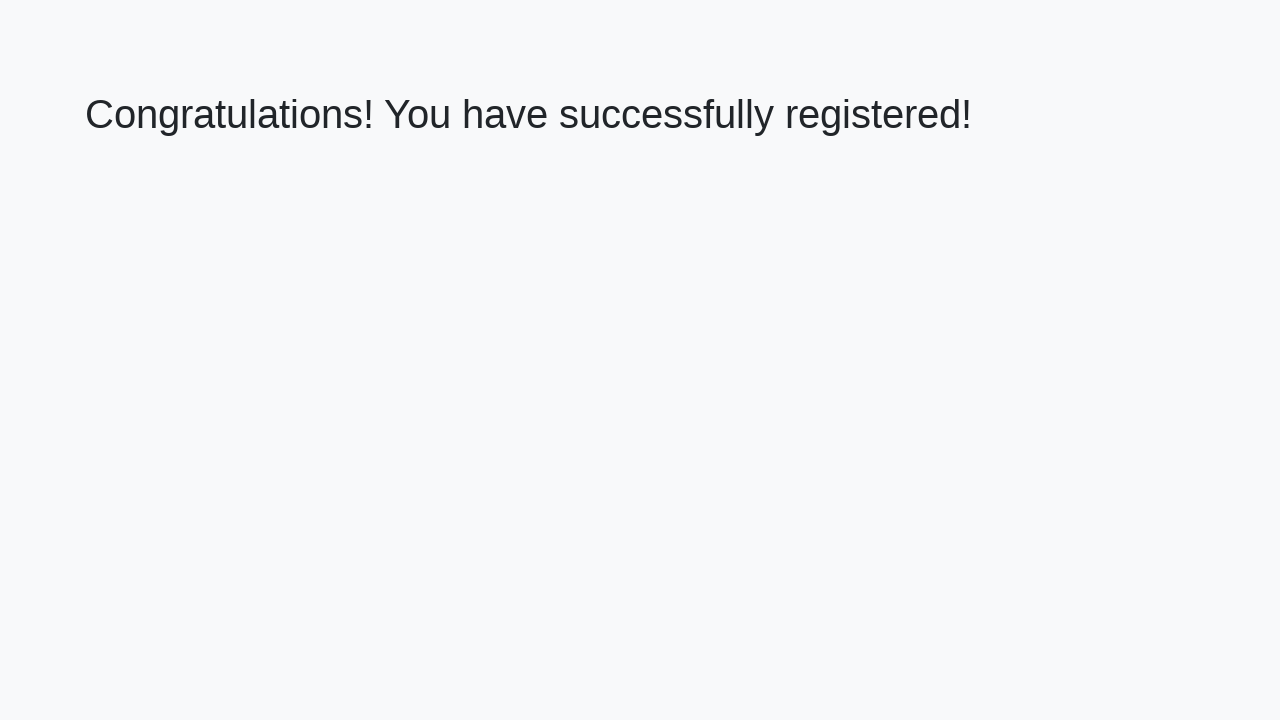

Waited for success message heading to appear
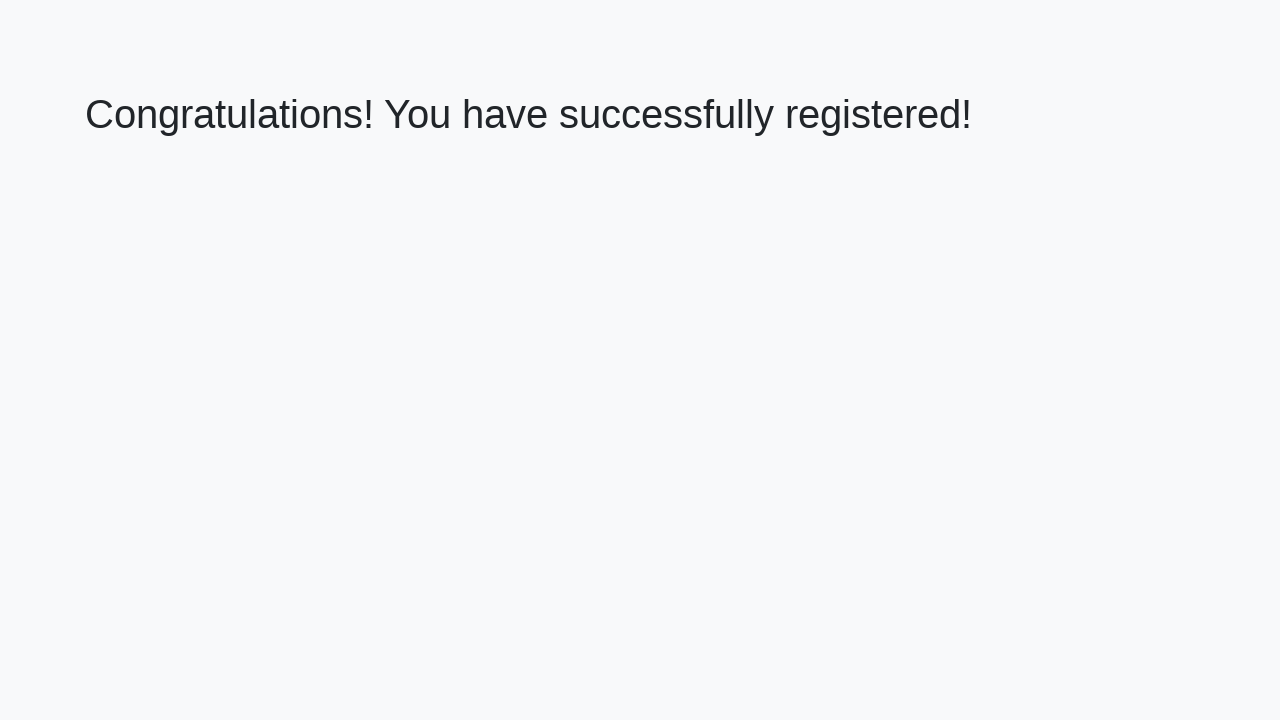

Retrieved success message text: 'Congratulations! You have successfully registered!'
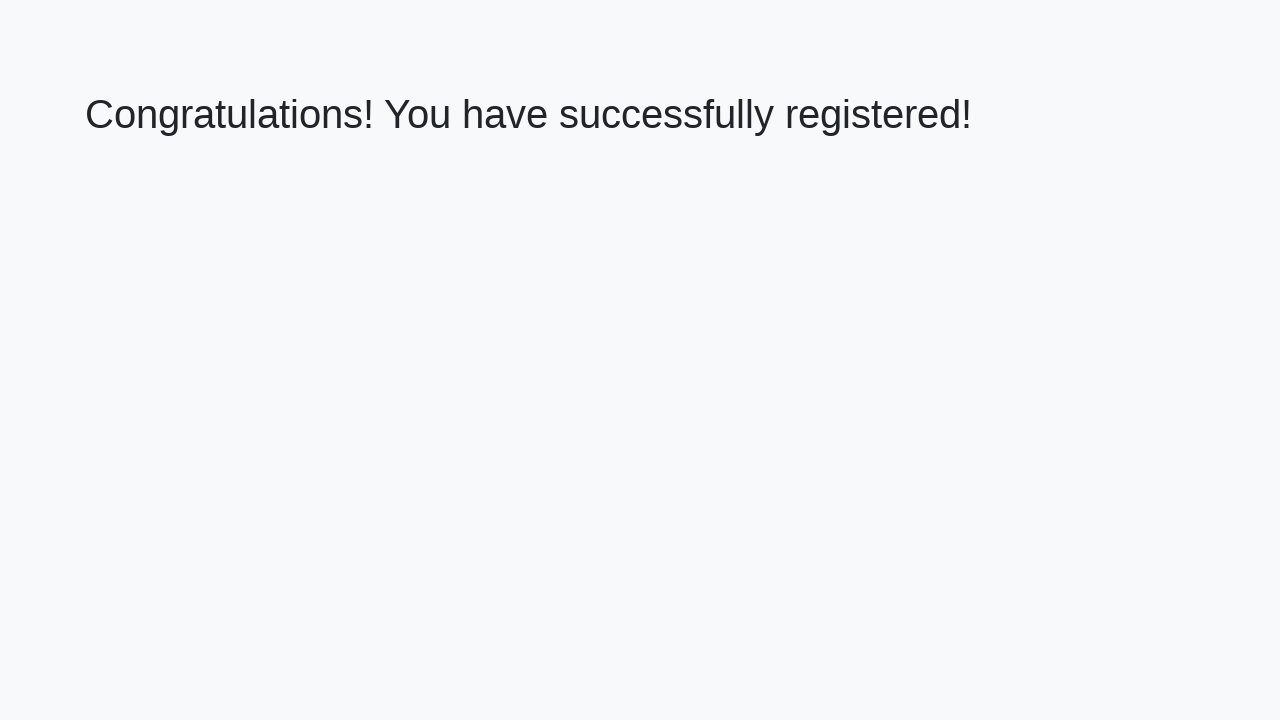

Verified successful registration message displayed
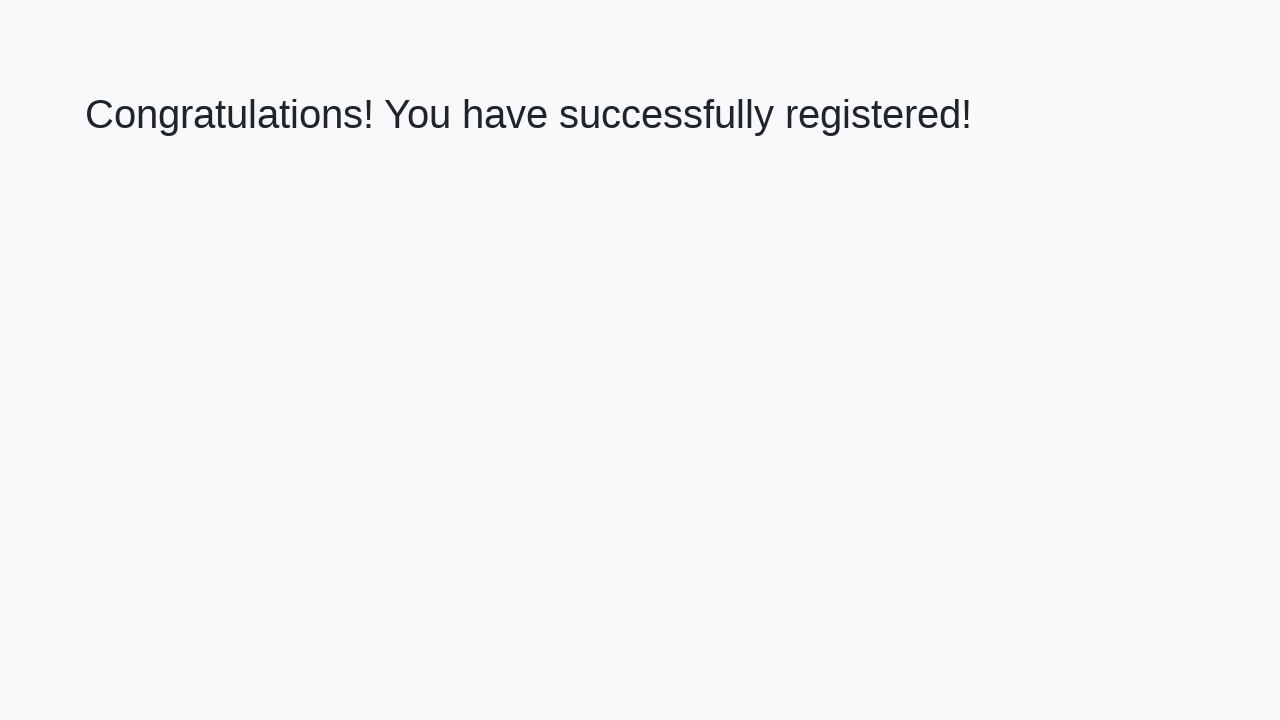

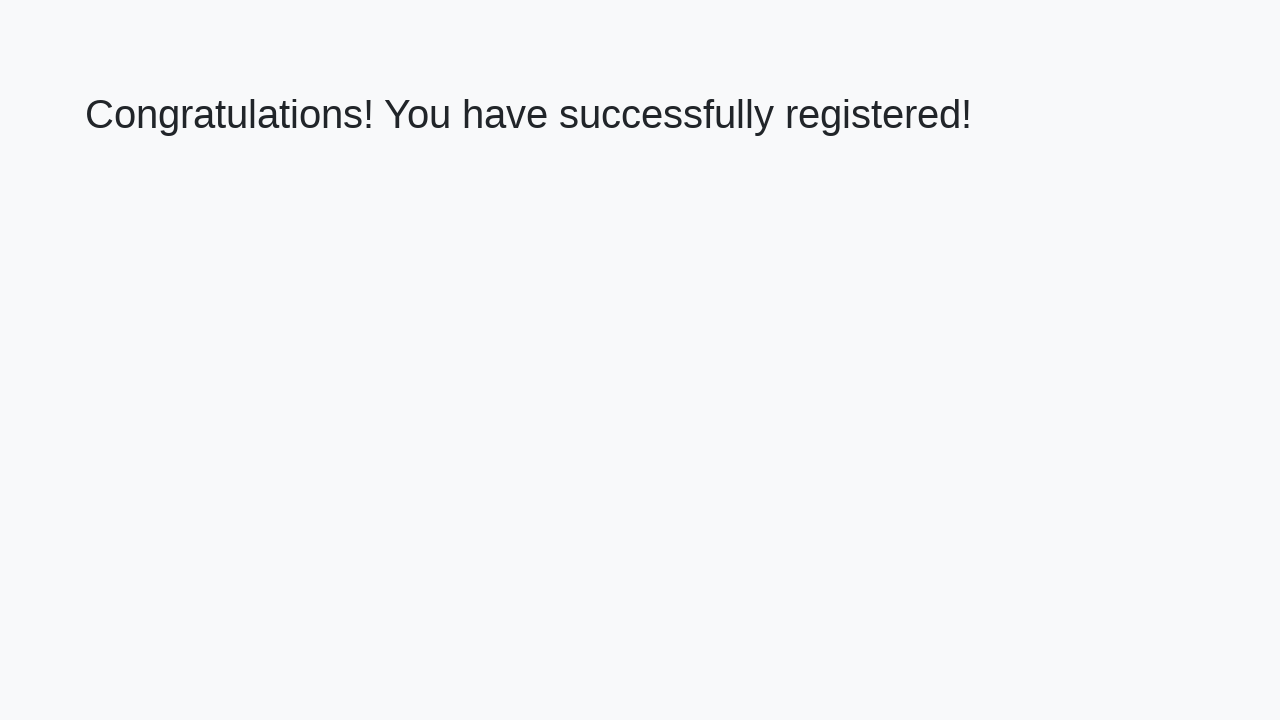